Performs a location-based search by filling in location field and submitting the search form

Starting URL: https://www.startlocal.com.au/

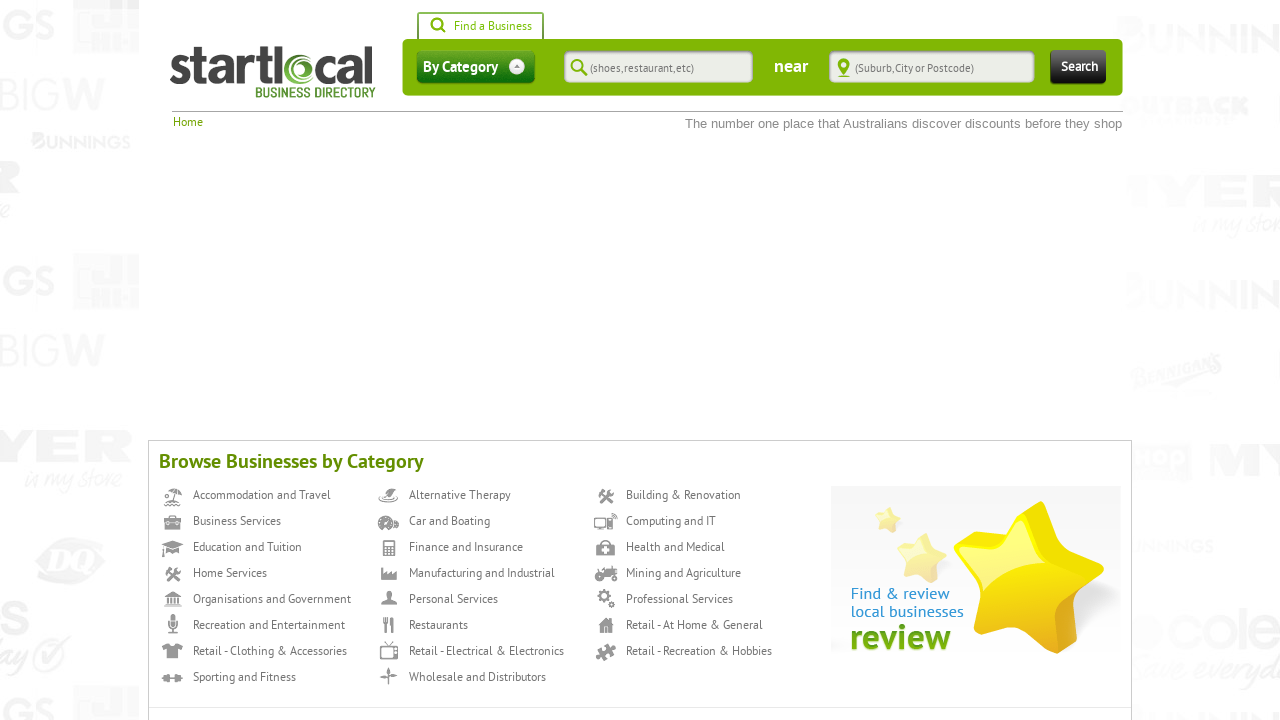

Filled location field with 'Trichy' on (//input[@class='text predictive'])[3]
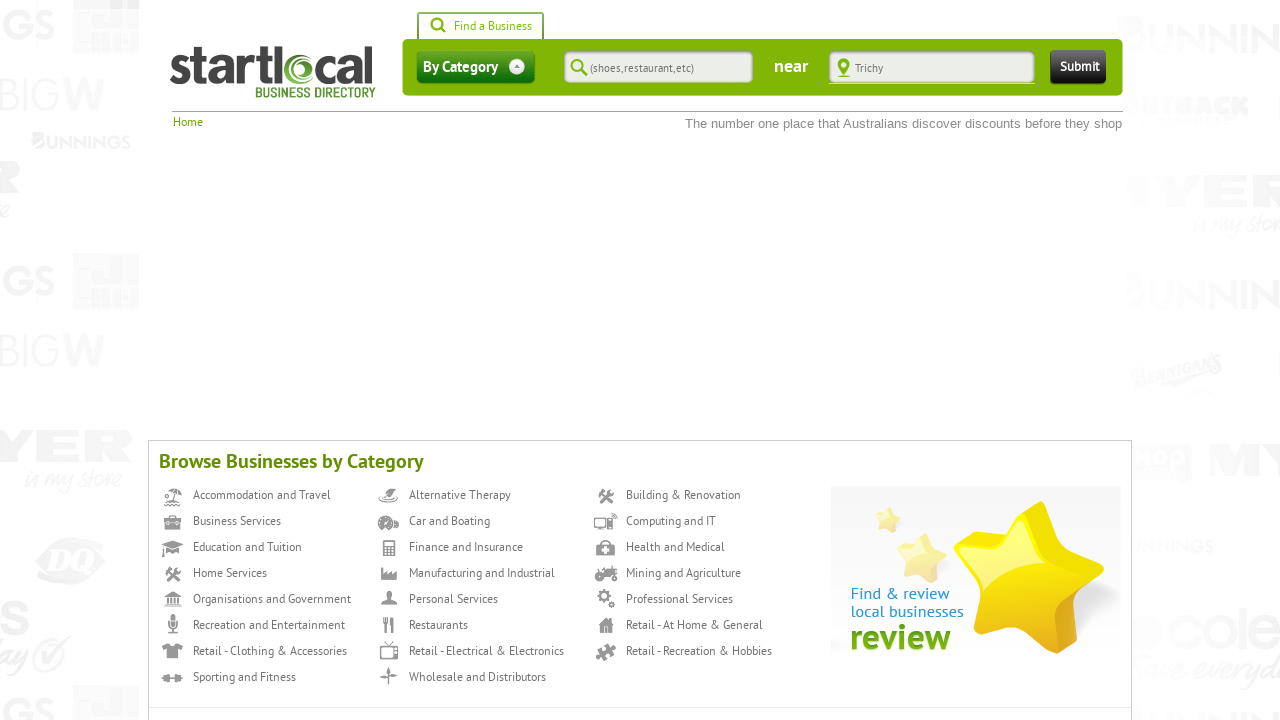

Clicked search button to submit location-based search at (1079, 68) on (//input[@class='submit'])[2]
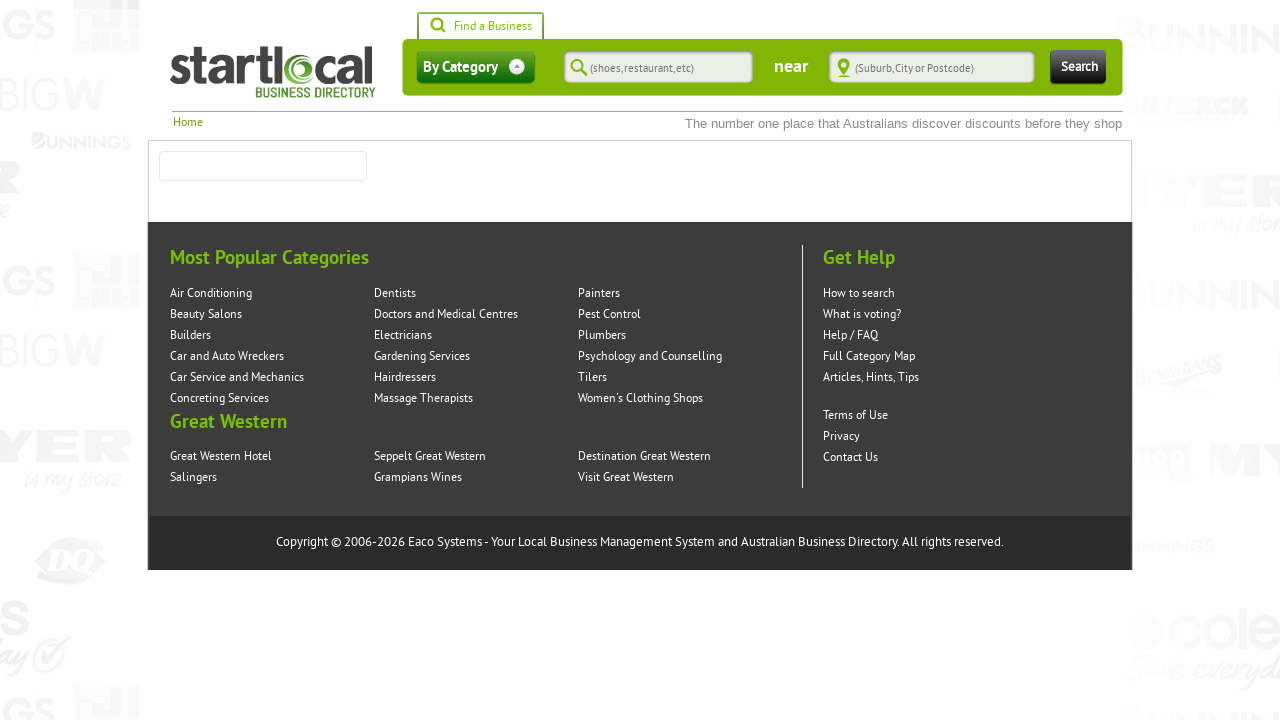

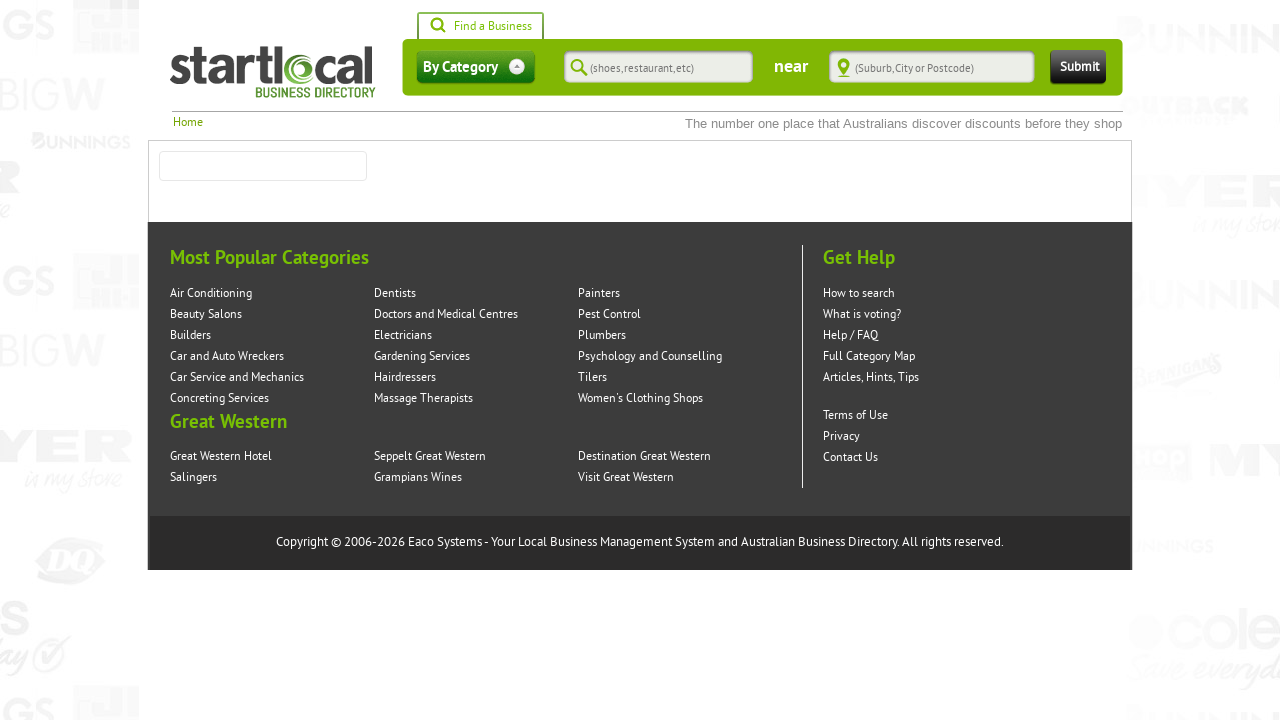